Tests calculator addition functionality by entering 5 and 10, selecting sum operation, and verifying the result is 15

Starting URL: https://calculatorhtml.onrender.com

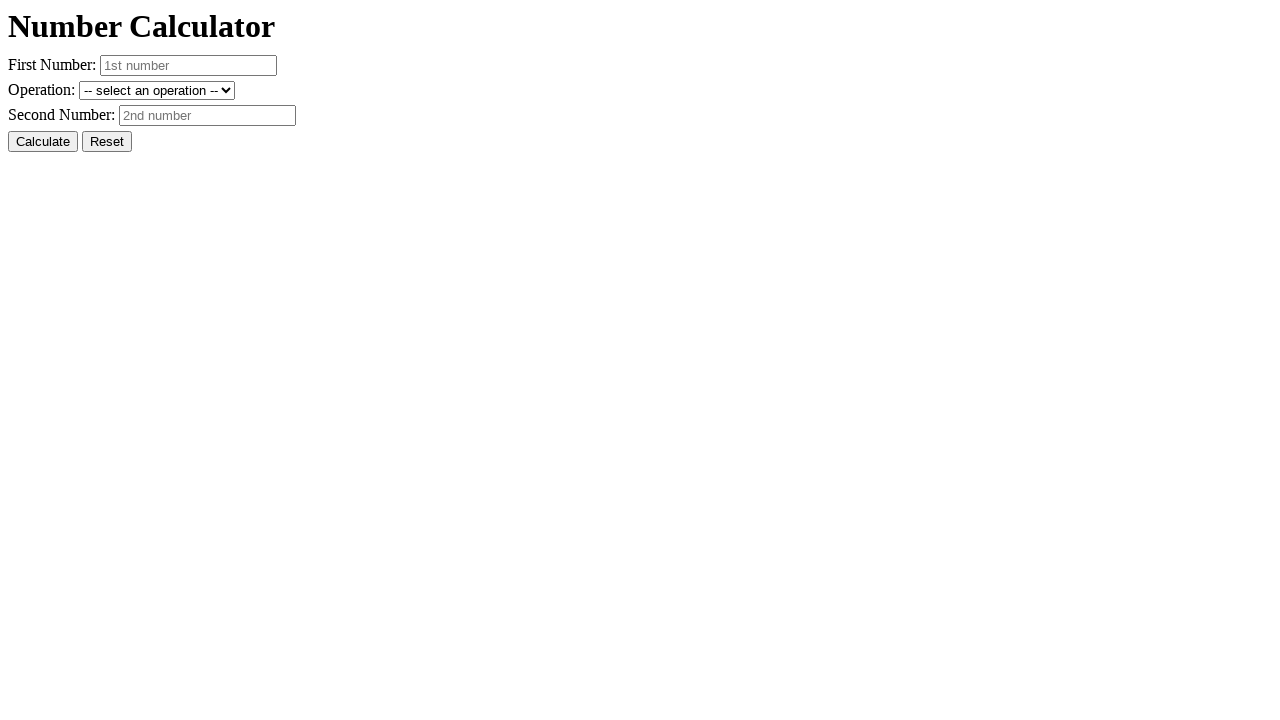

Clicked Reset button to clear previous values at (107, 142) on #resetButton
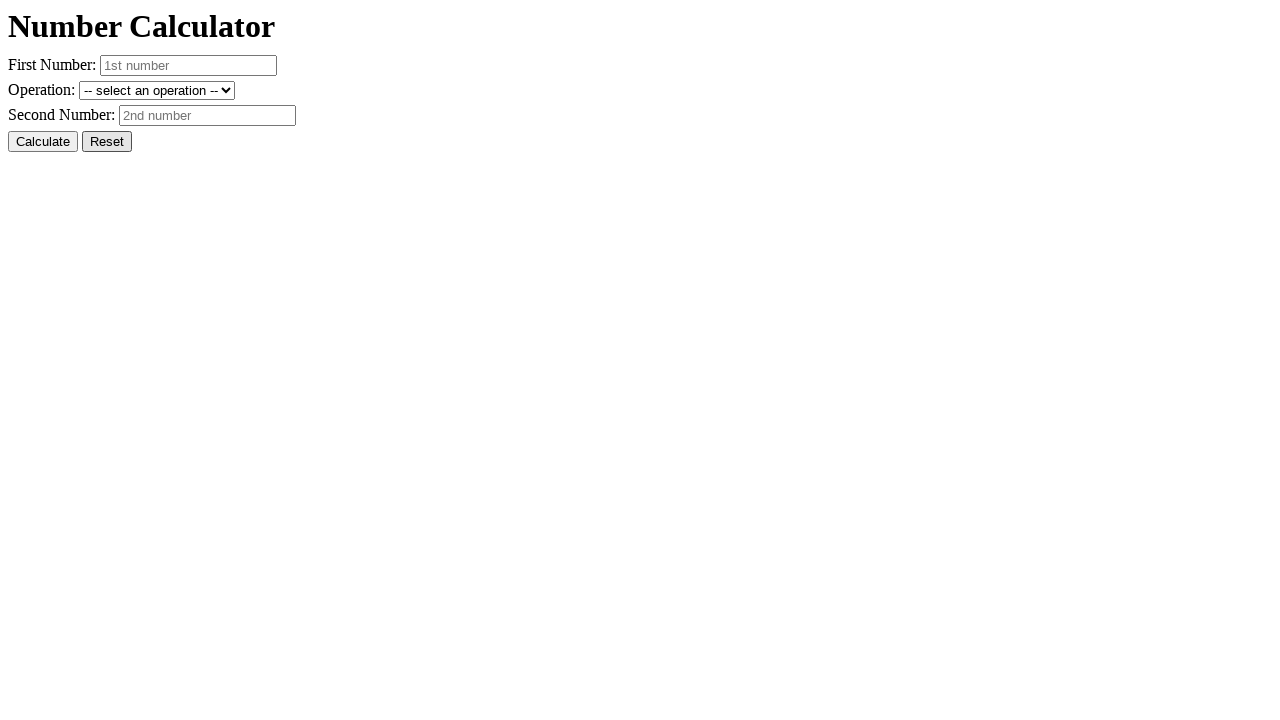

Entered first number: 5 on #number1
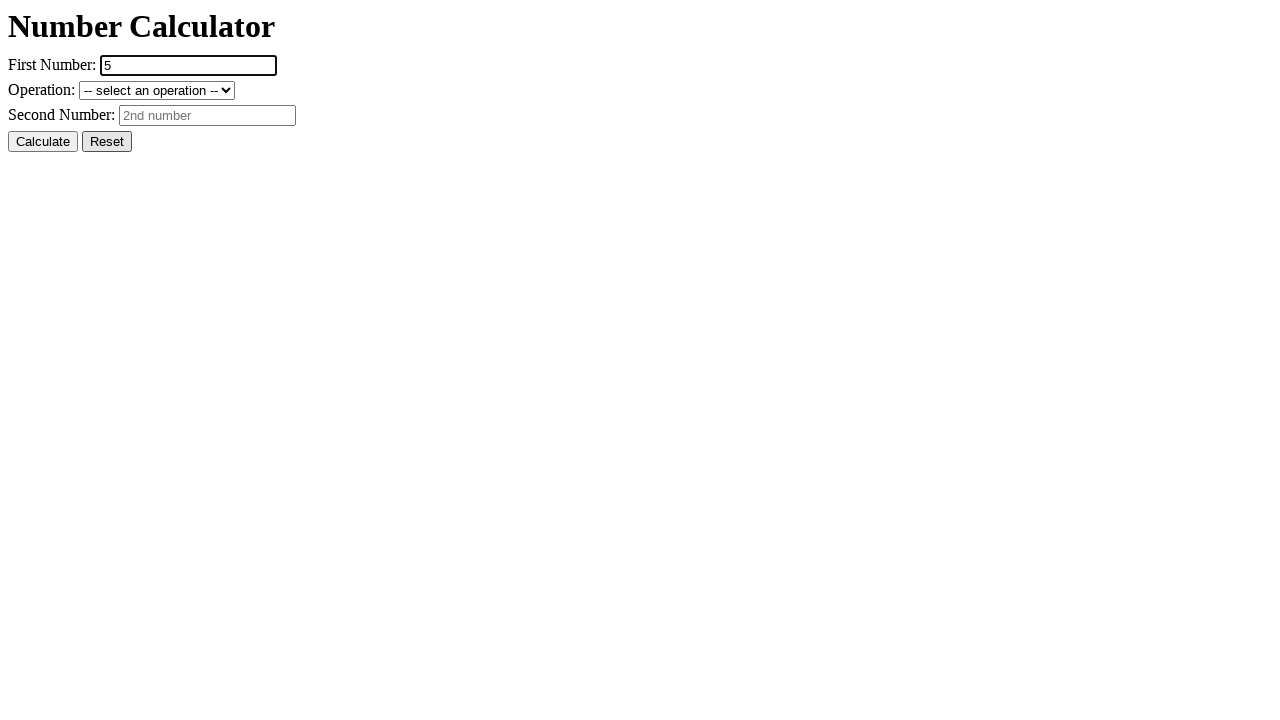

Entered second number: 10 on #number2
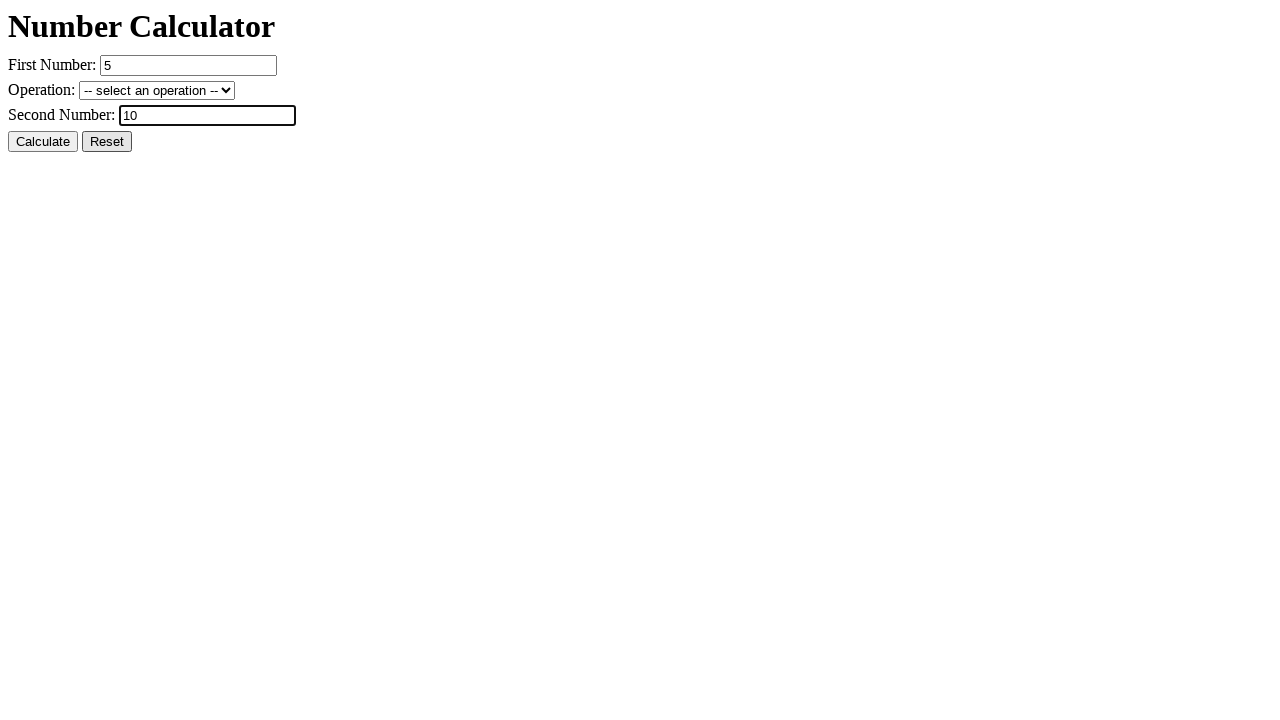

Selected addition operation (+ sum) from dropdown on #operation
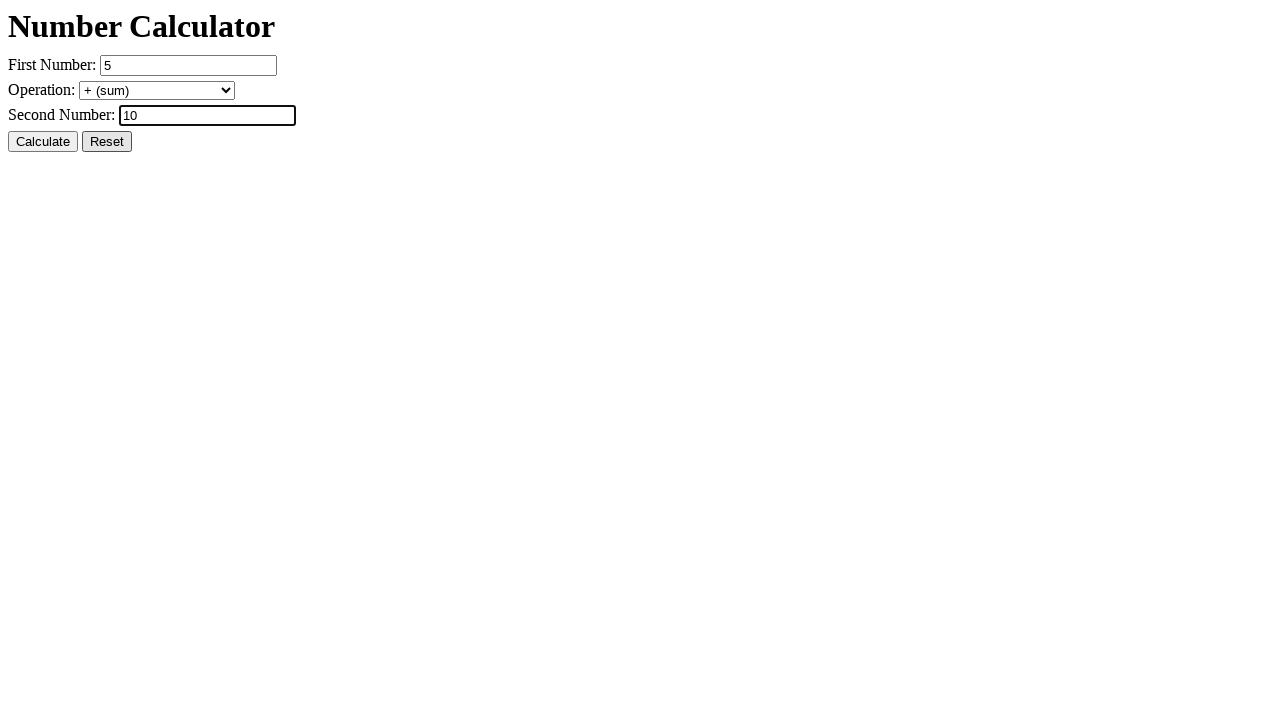

Clicked Calculate button to compute result at (43, 142) on #calcButton
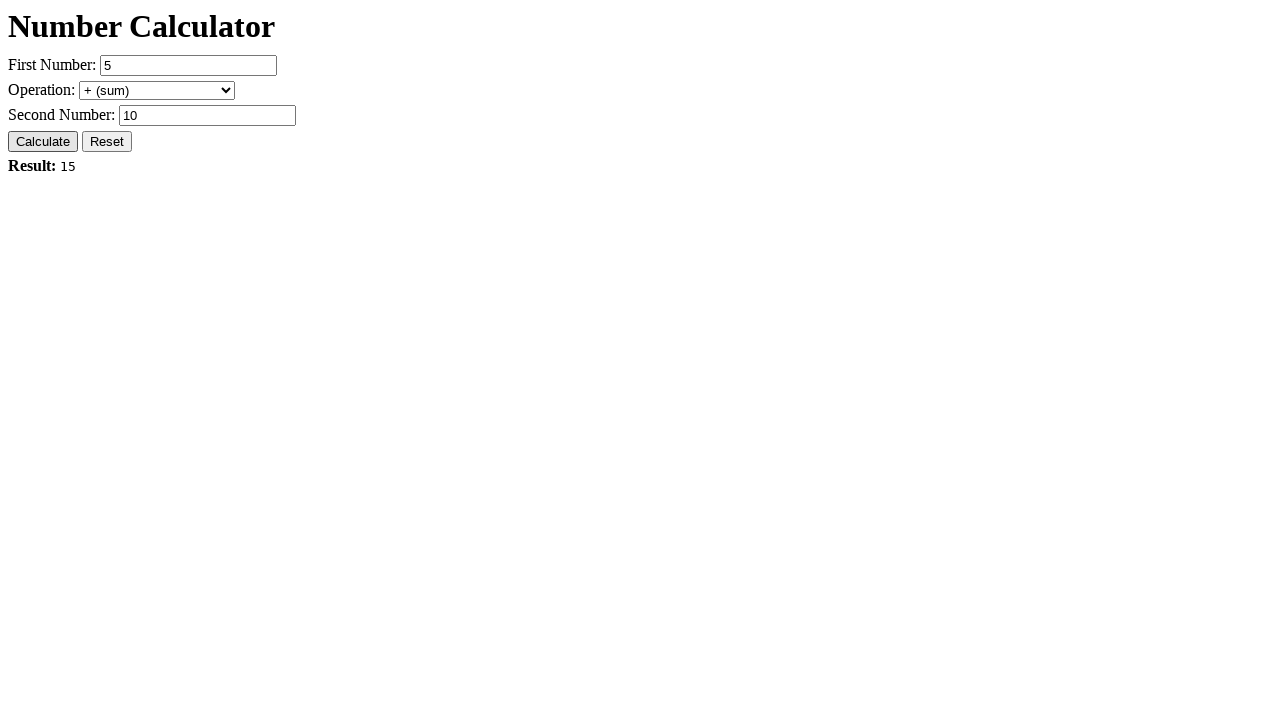

Result field loaded and verified - sum of 5 + 10 = 15
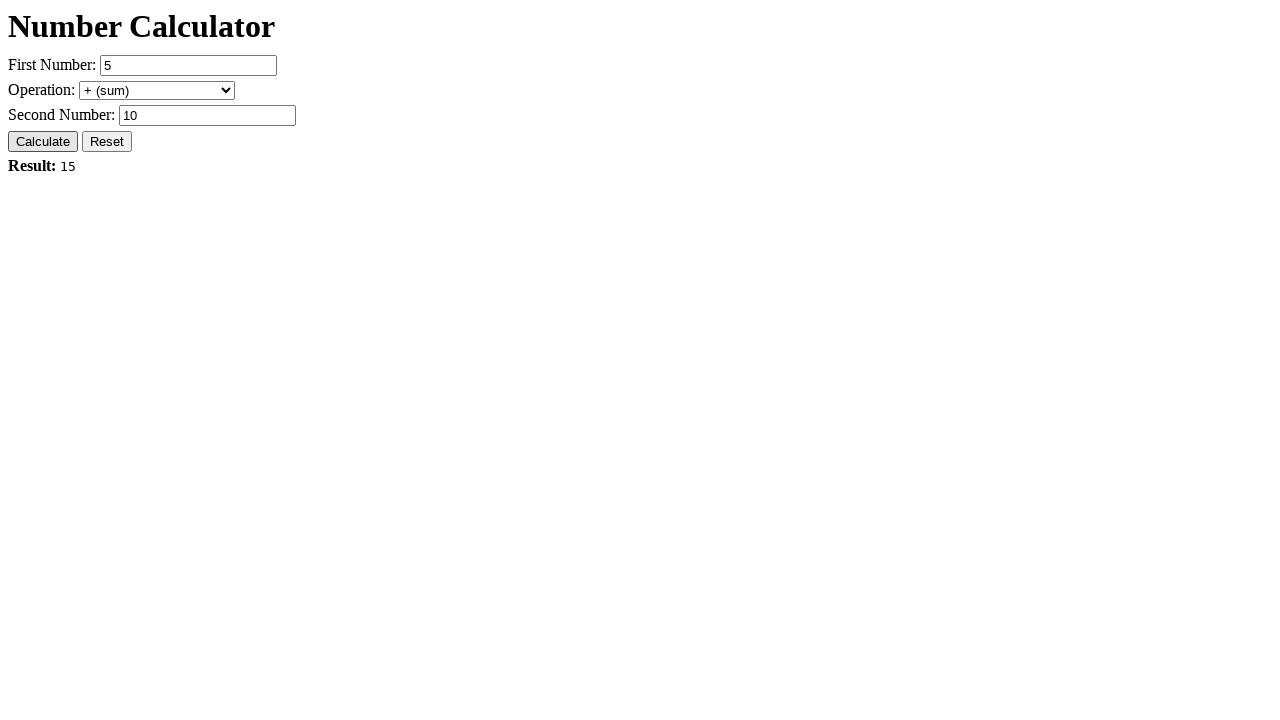

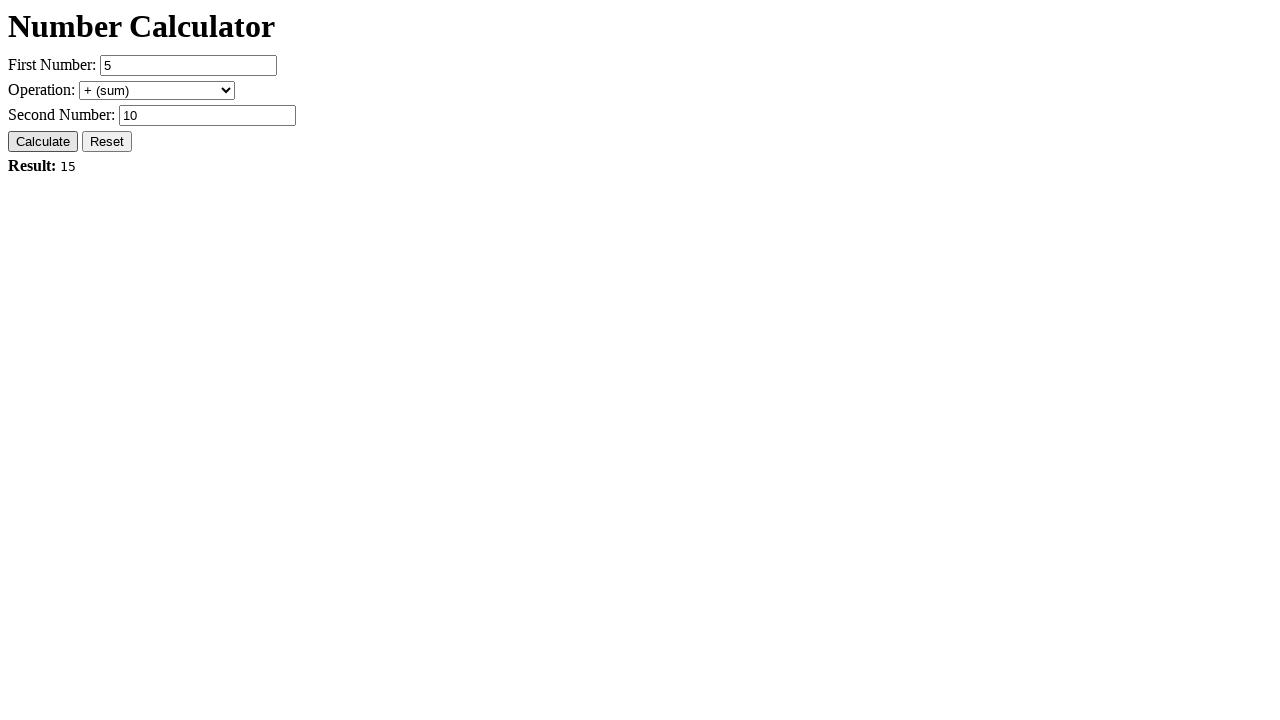